Tests clearing the complete state of all items by checking and unchecking the toggle-all checkbox

Starting URL: https://demo.playwright.dev/todomvc

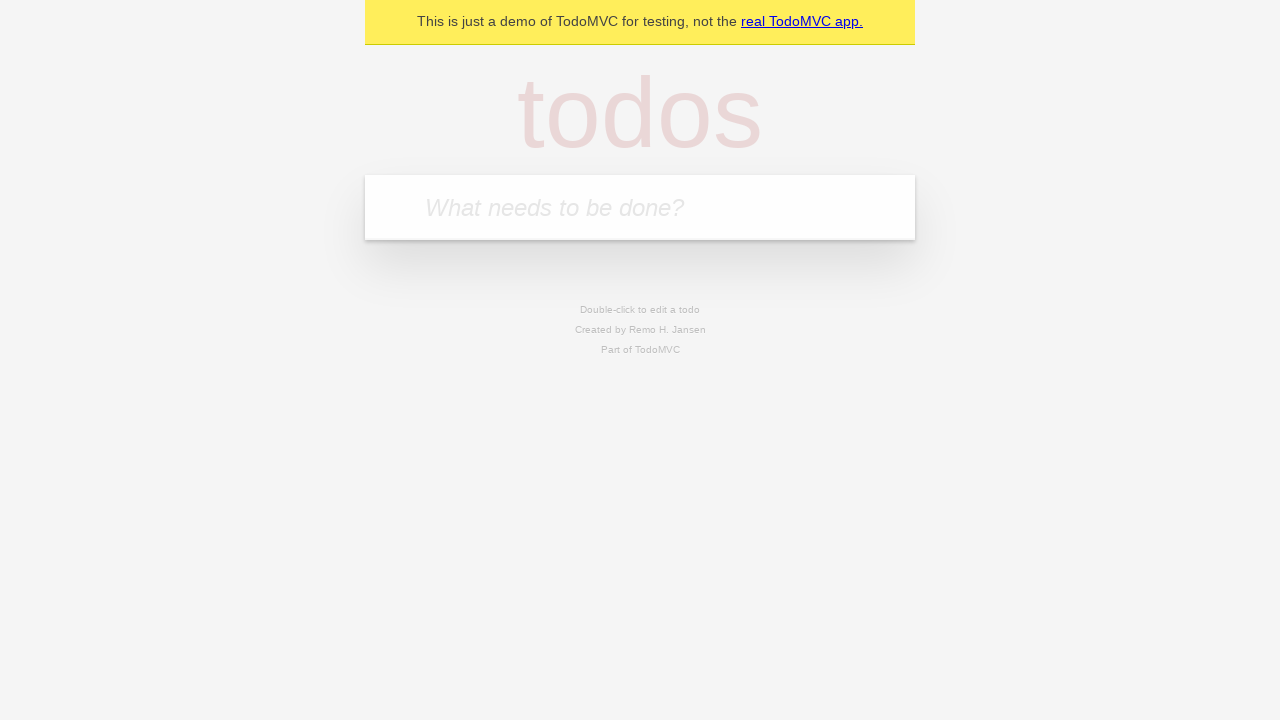

Filled new todo field with 'buy some cheese' on internal:attr=[placeholder="What needs to be done?"i]
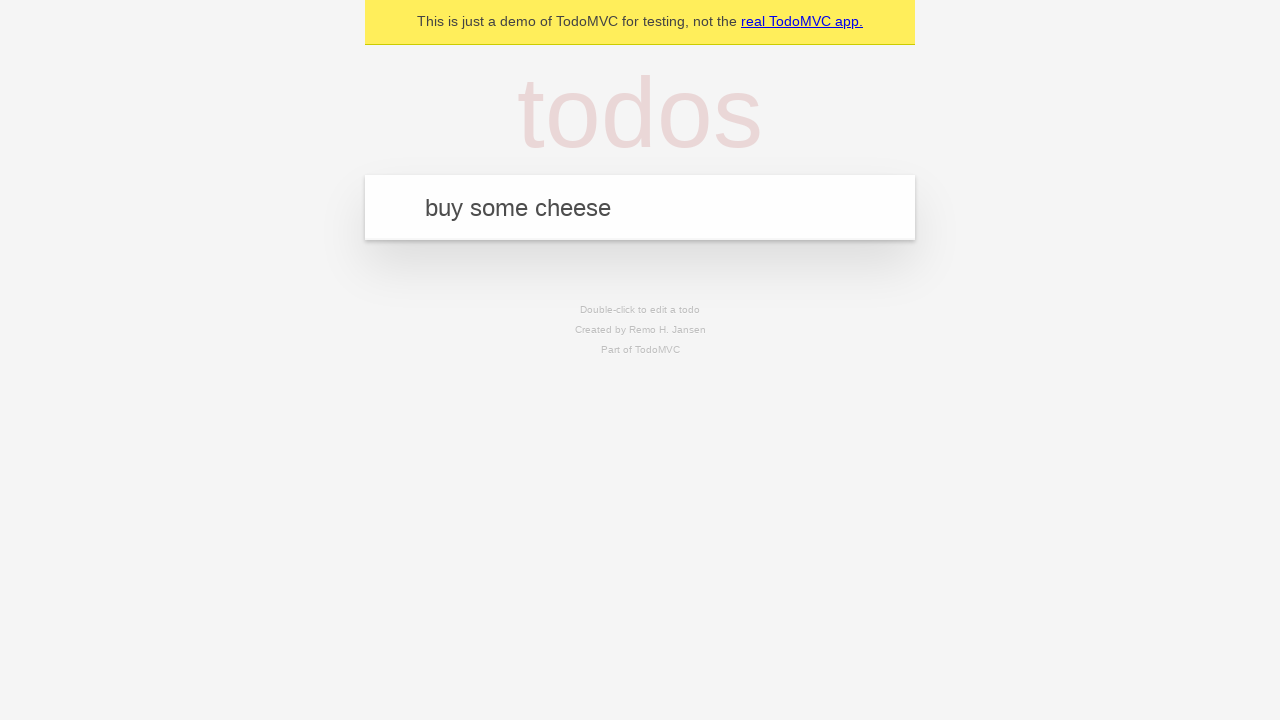

Pressed Enter to create todo 'buy some cheese' on internal:attr=[placeholder="What needs to be done?"i]
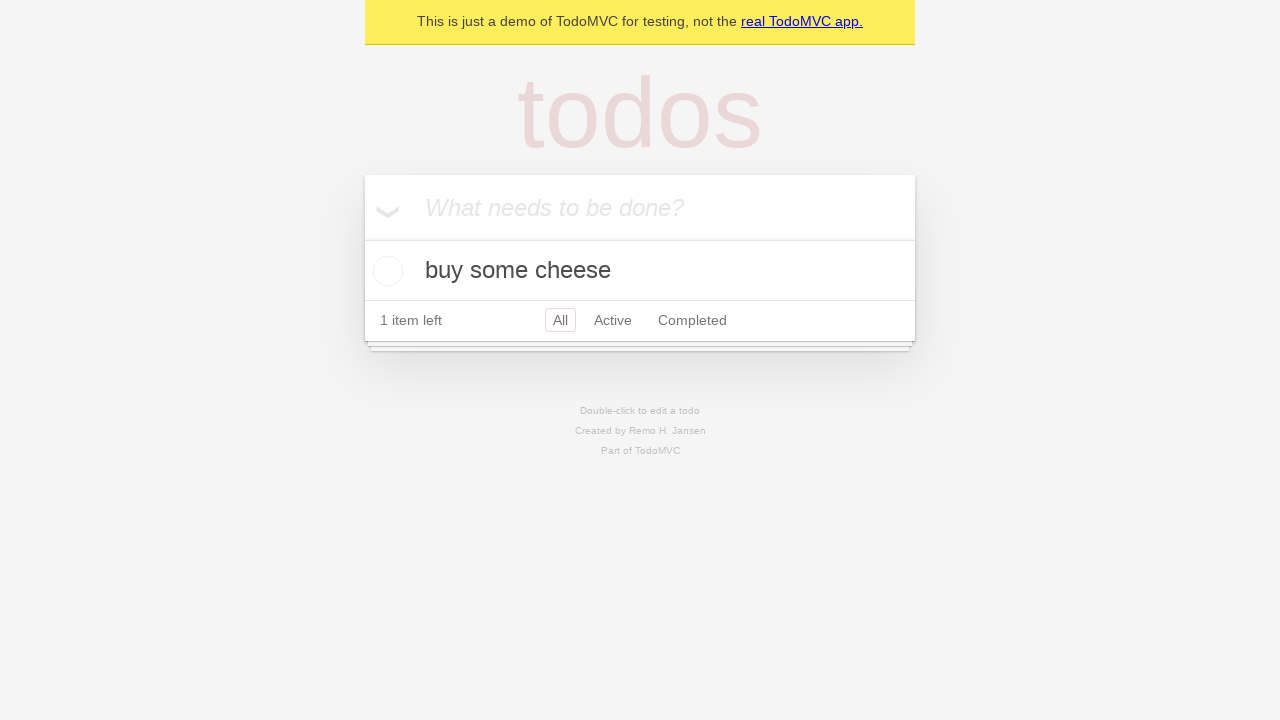

Filled new todo field with 'feed the cat' on internal:attr=[placeholder="What needs to be done?"i]
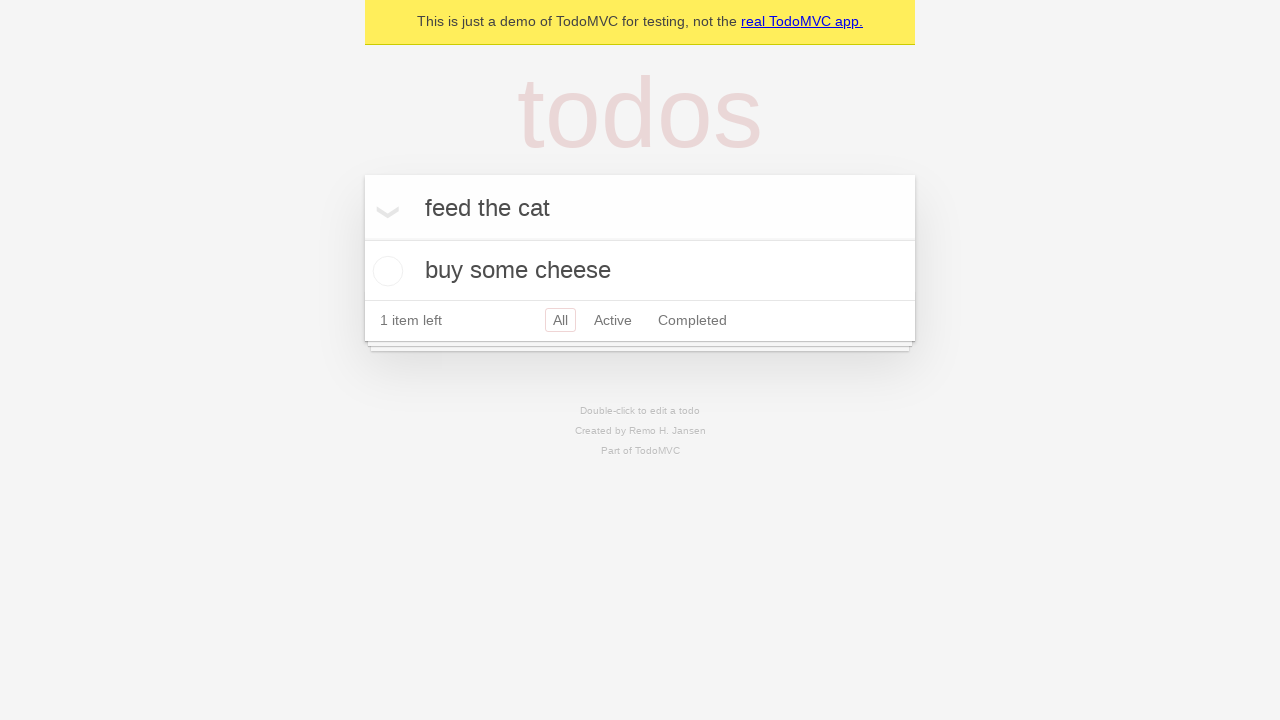

Pressed Enter to create todo 'feed the cat' on internal:attr=[placeholder="What needs to be done?"i]
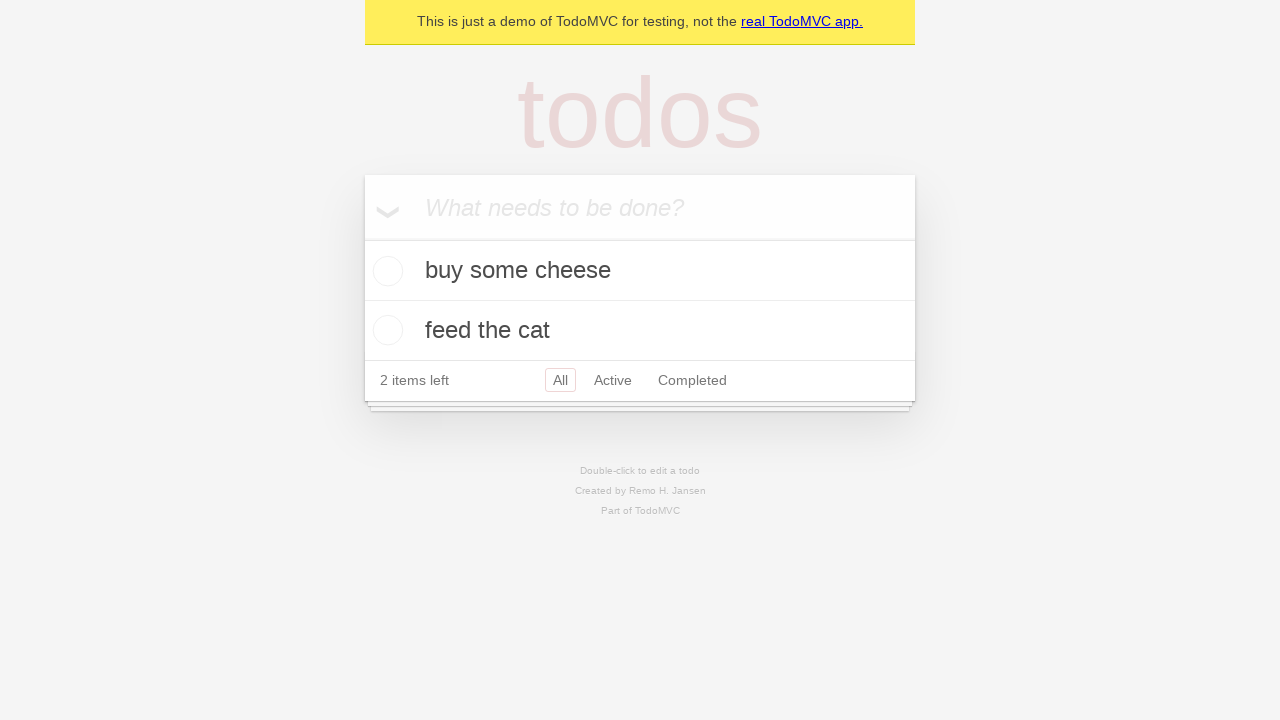

Filled new todo field with 'book a doctors appointment' on internal:attr=[placeholder="What needs to be done?"i]
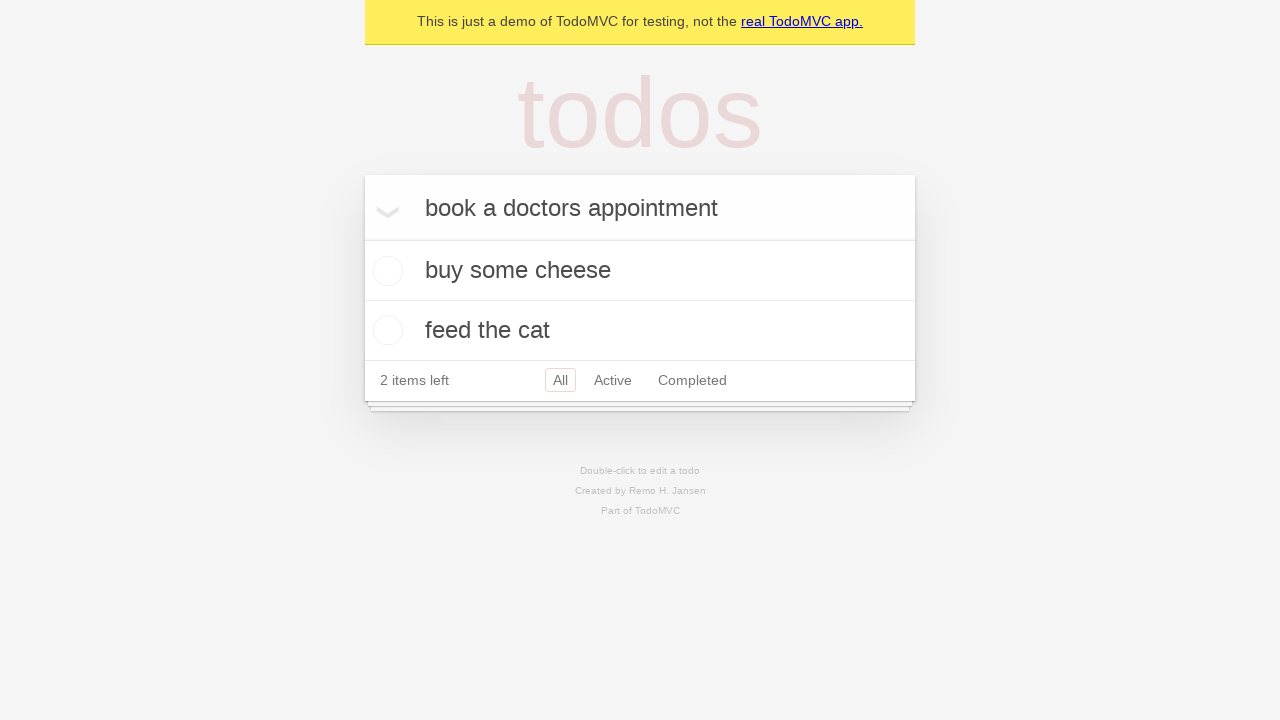

Pressed Enter to create todo 'book a doctors appointment' on internal:attr=[placeholder="What needs to be done?"i]
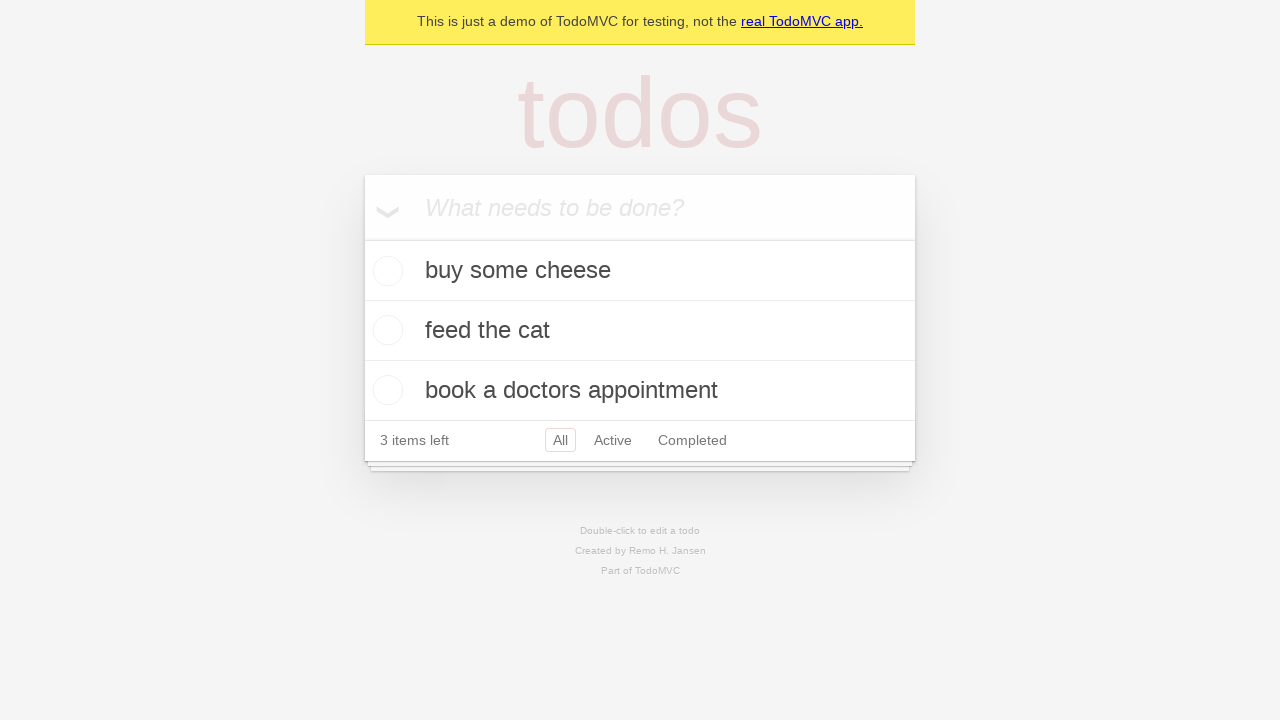

Clicked toggle-all checkbox to mark all items as complete at (362, 238) on internal:label="Mark all as complete"i
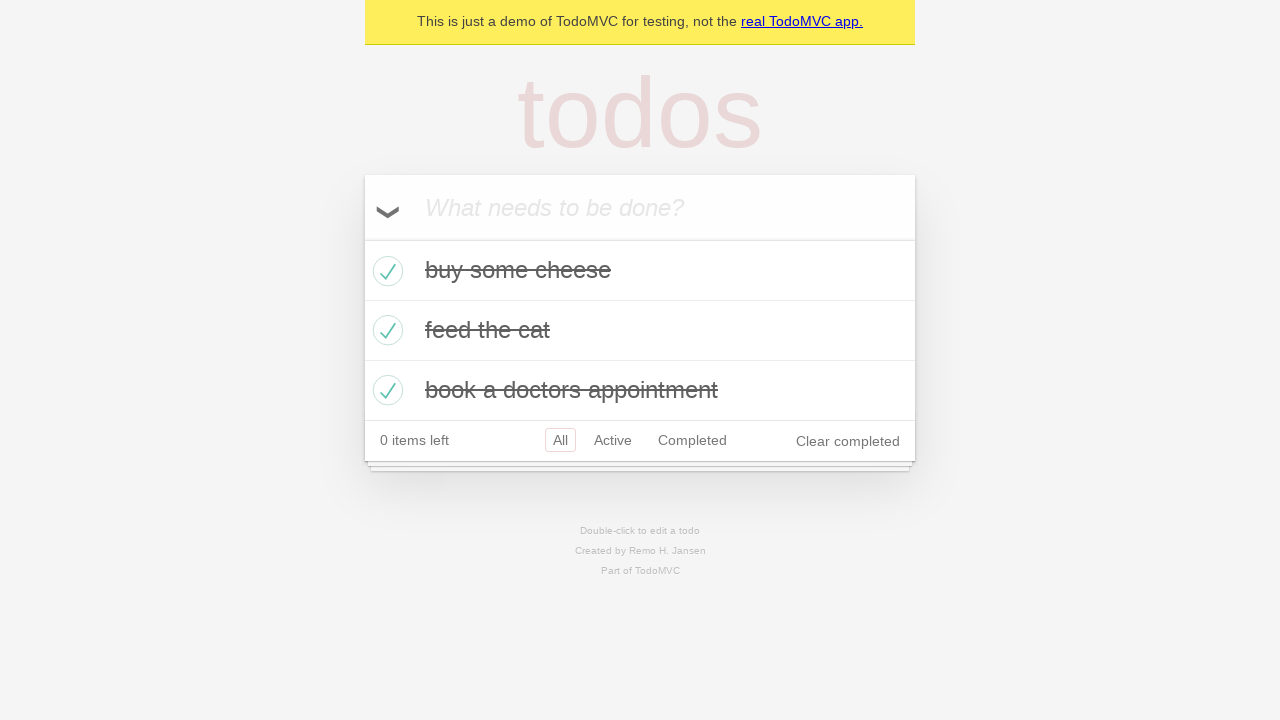

Clicked toggle-all checkbox to uncheck all items at (362, 238) on internal:label="Mark all as complete"i
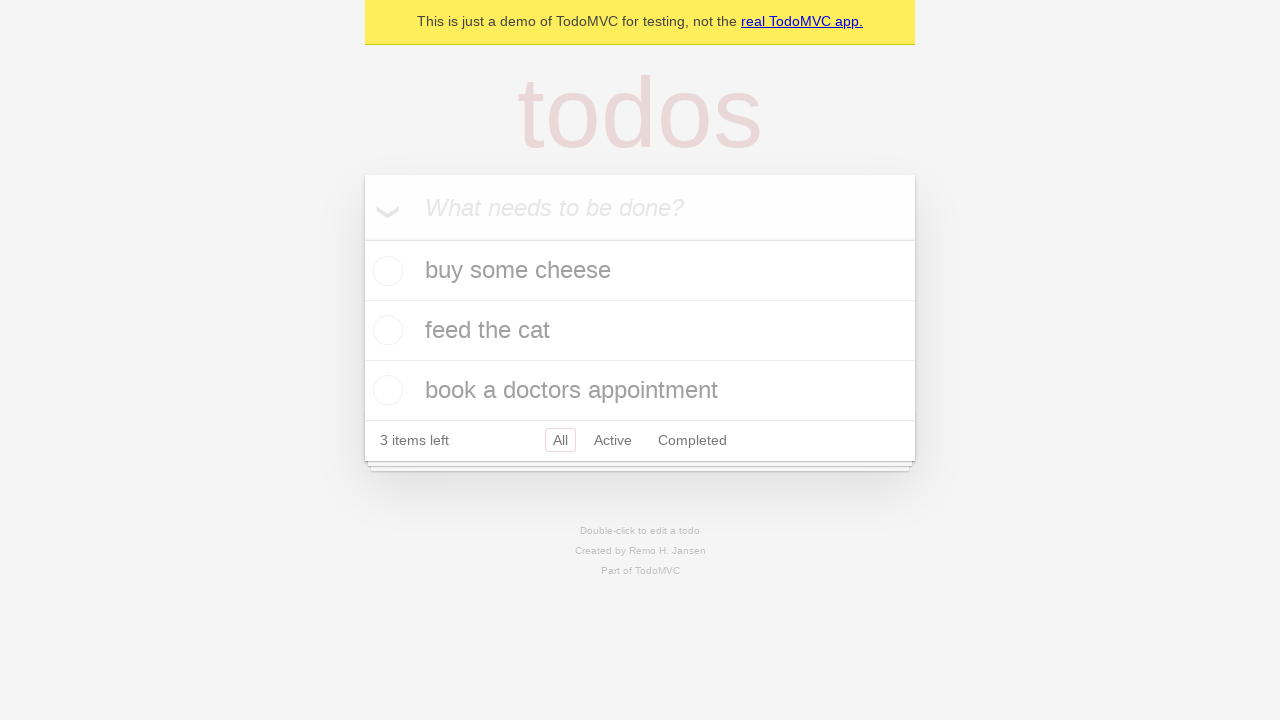

Waited 500ms for unchecked state to settle
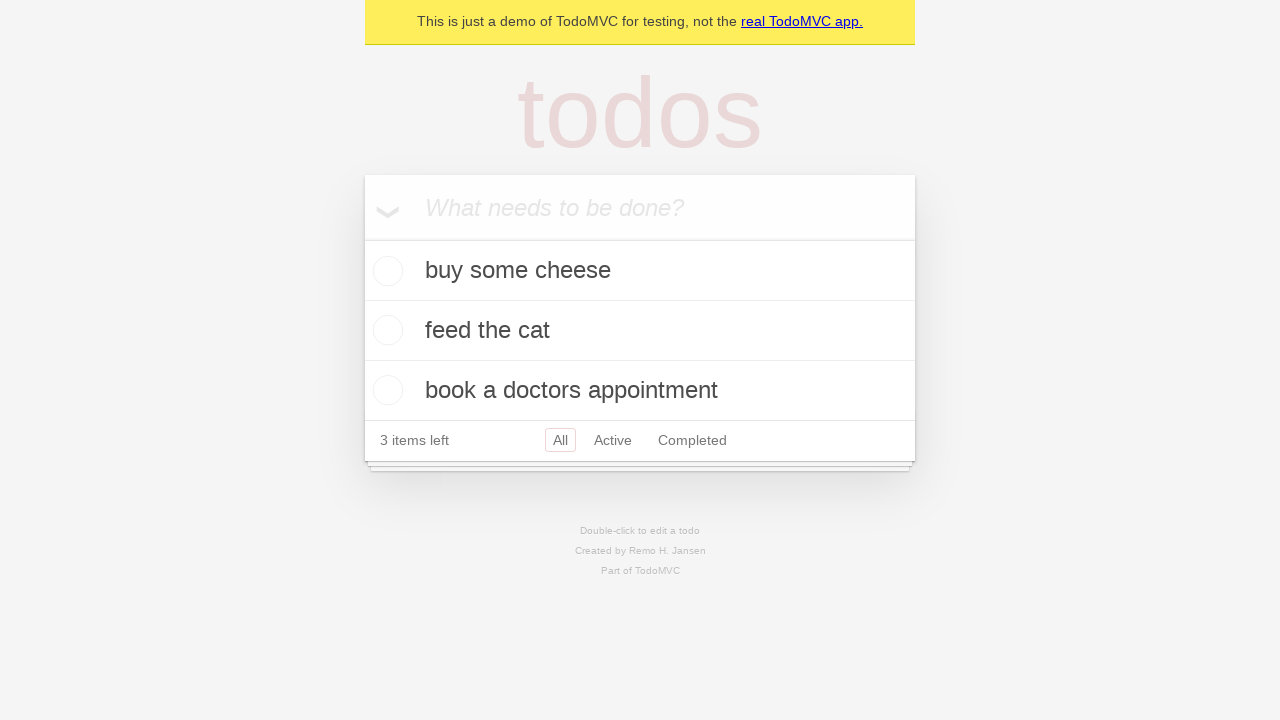

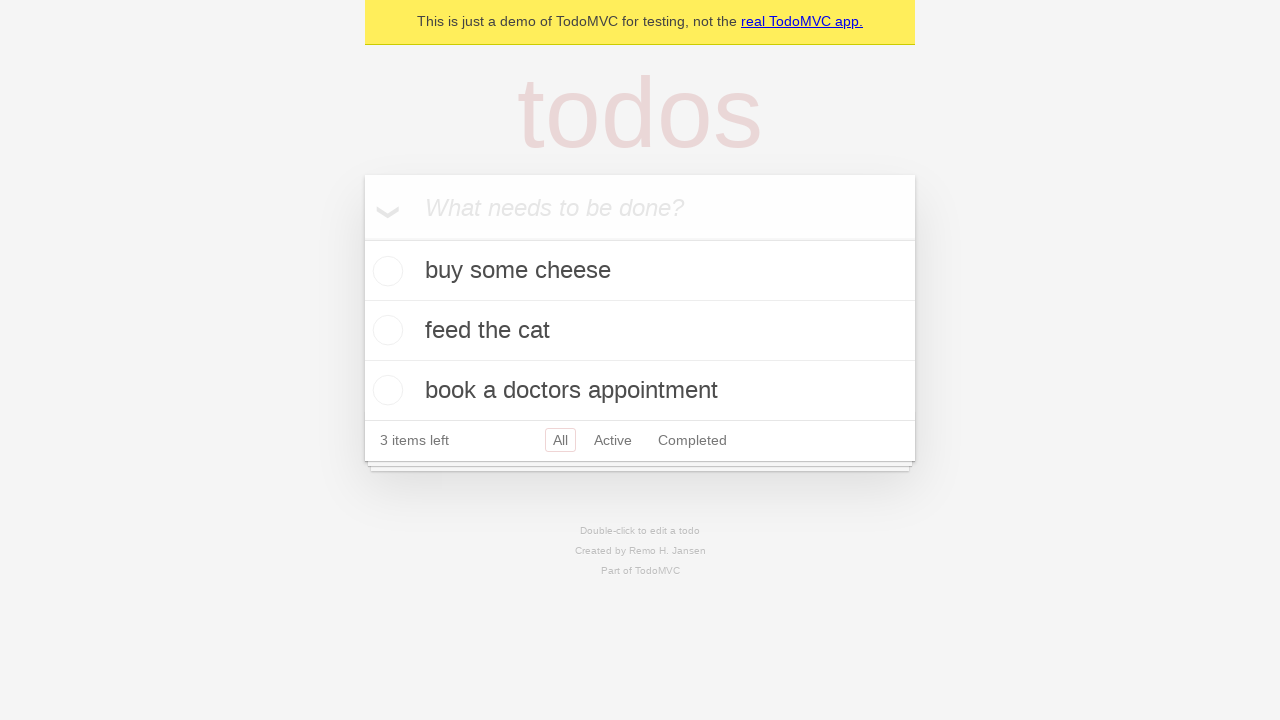